Tests adding multiple elements on the Heroku app by clicking Add Element button three times

Starting URL: https://the-internet.herokuapp.com/

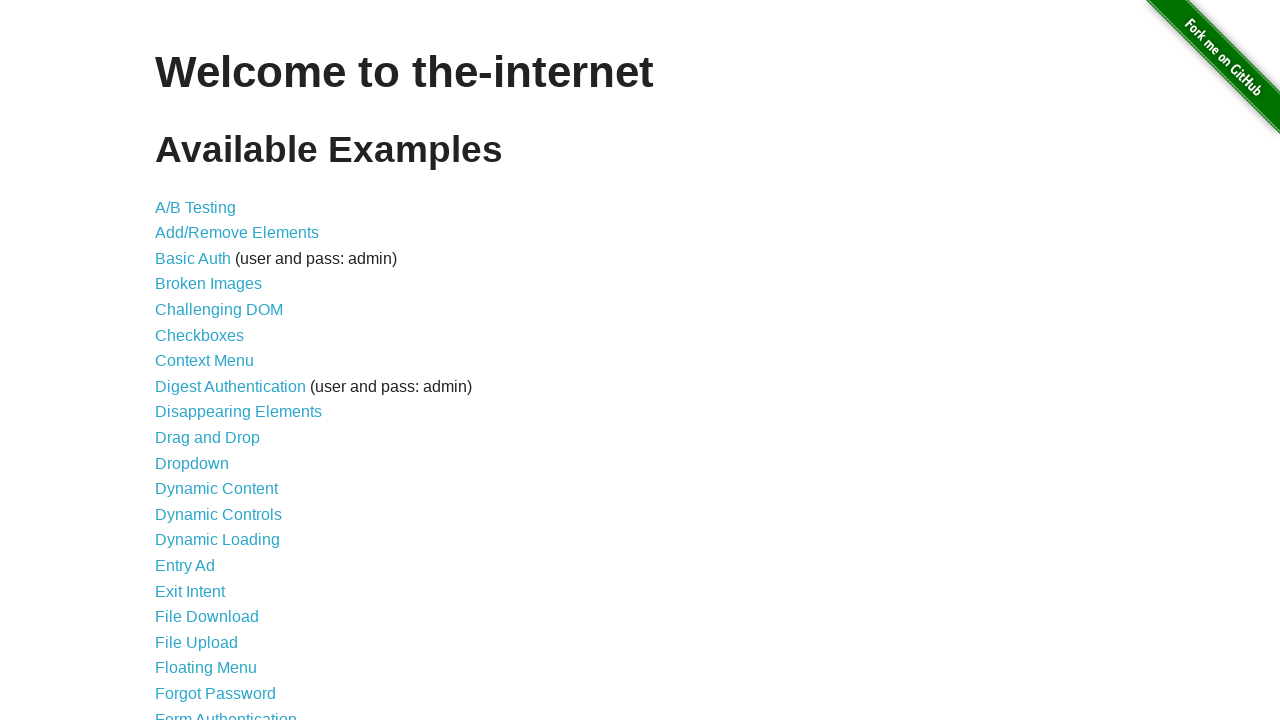

Navigated to Heroku app homepage
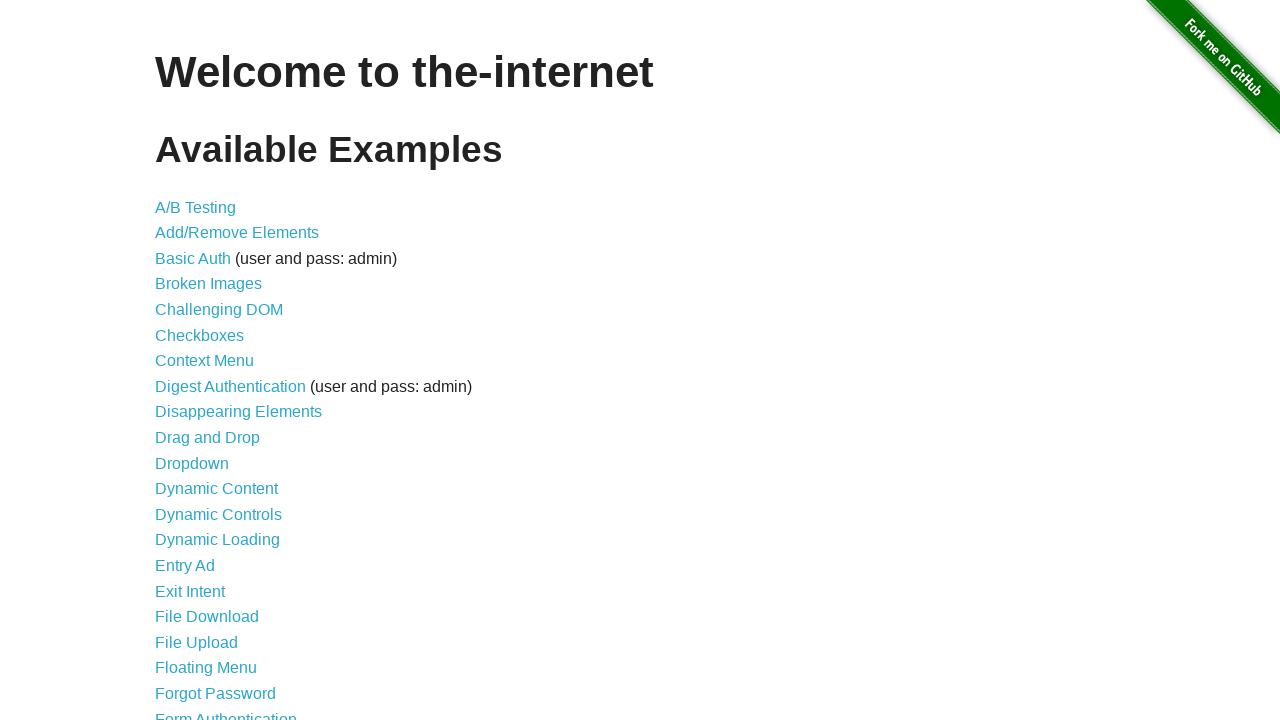

Clicked on Add/Remove Elements link at (237, 233) on a[href='/add_remove_elements/']
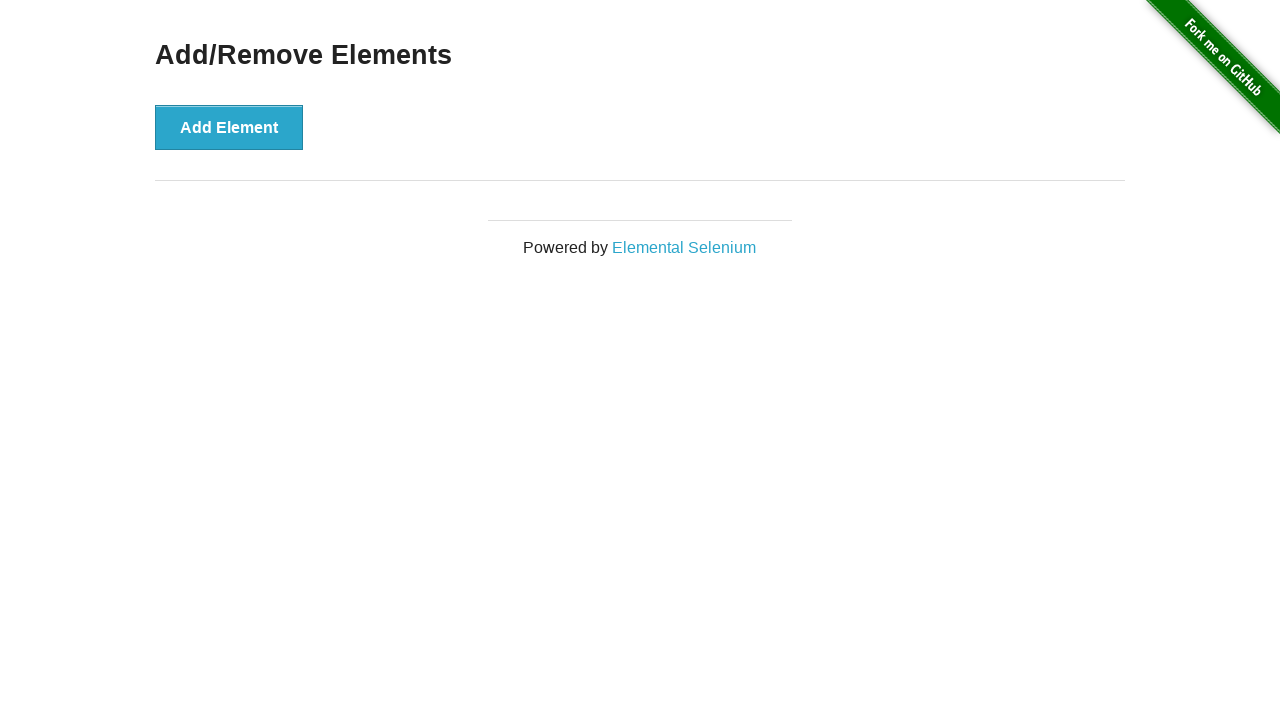

Clicked Add Element button (1st time) at (229, 127) on button[onclick='addElement()']
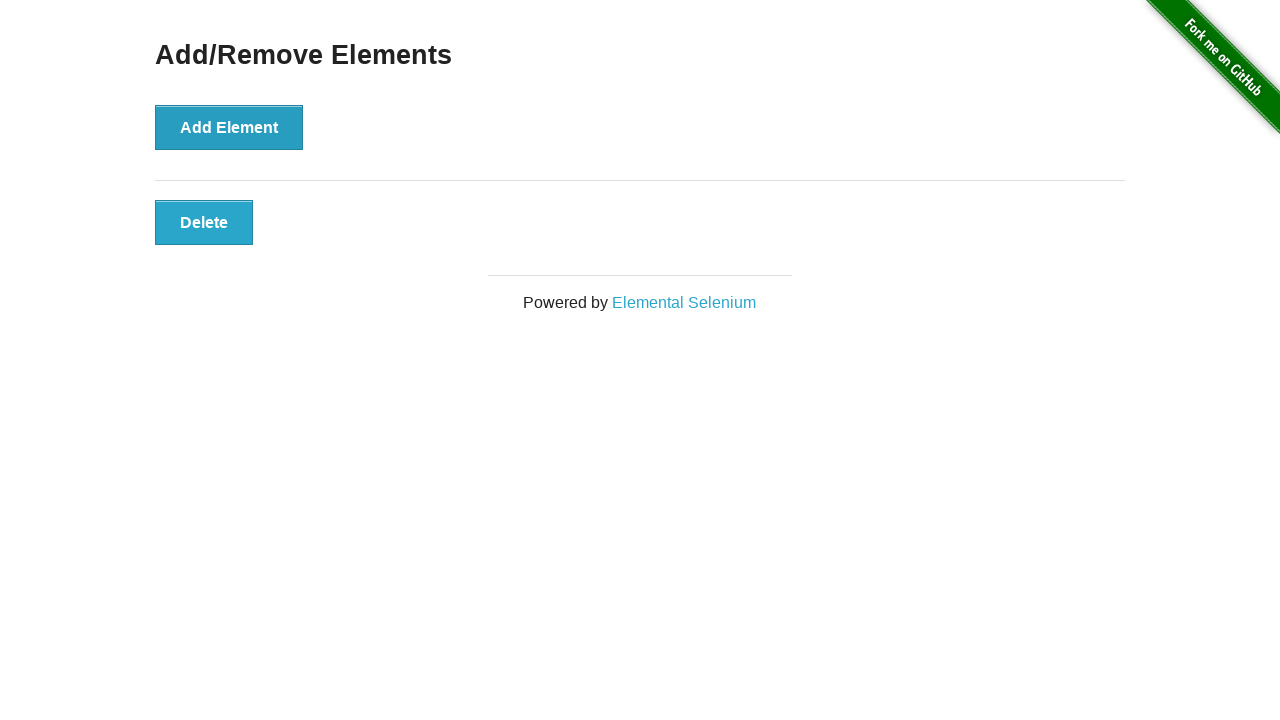

Clicked Add Element button (2nd time) at (229, 127) on button[onclick='addElement()']
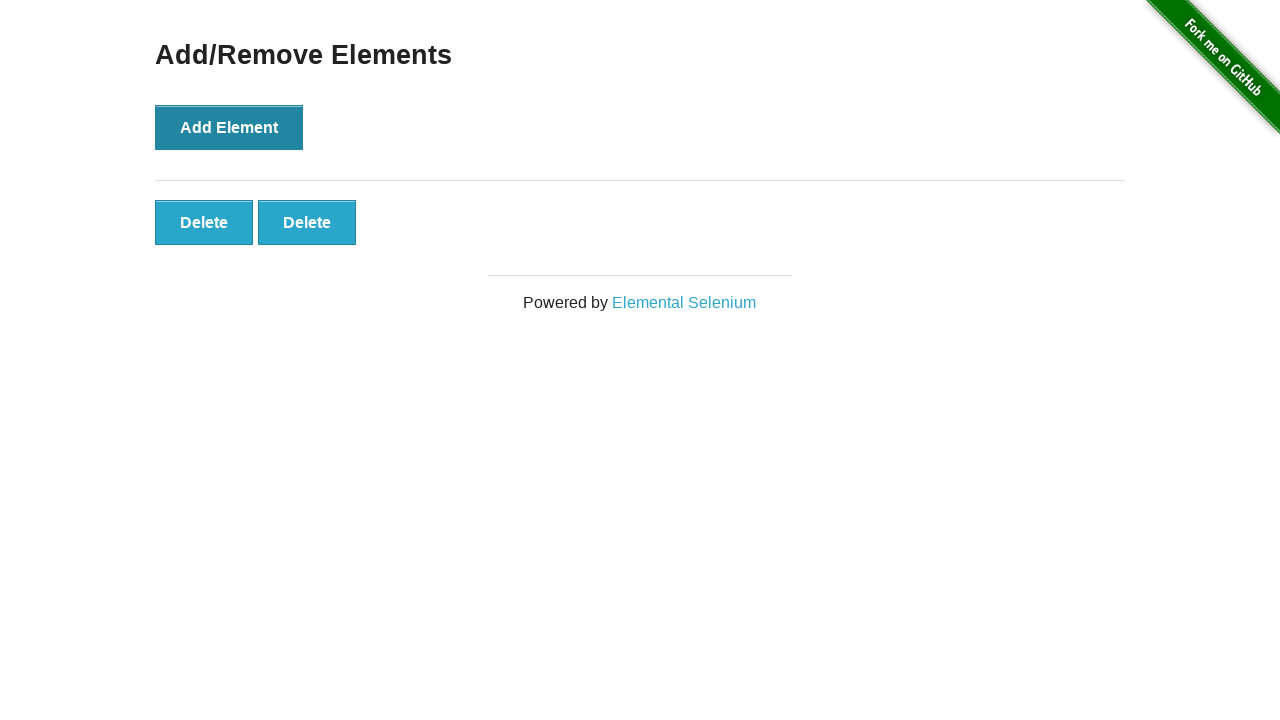

Clicked Add Element button (3rd time) at (229, 127) on button[onclick='addElement()']
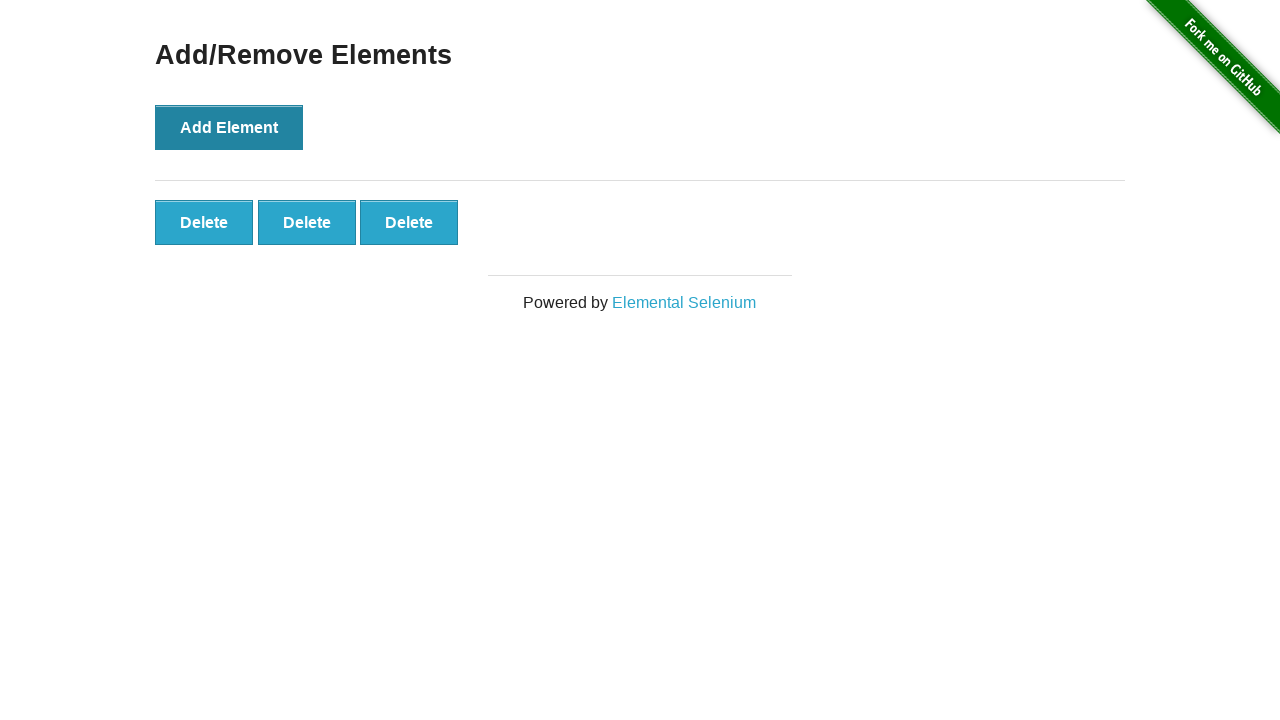

Verified three delete buttons are present on the page
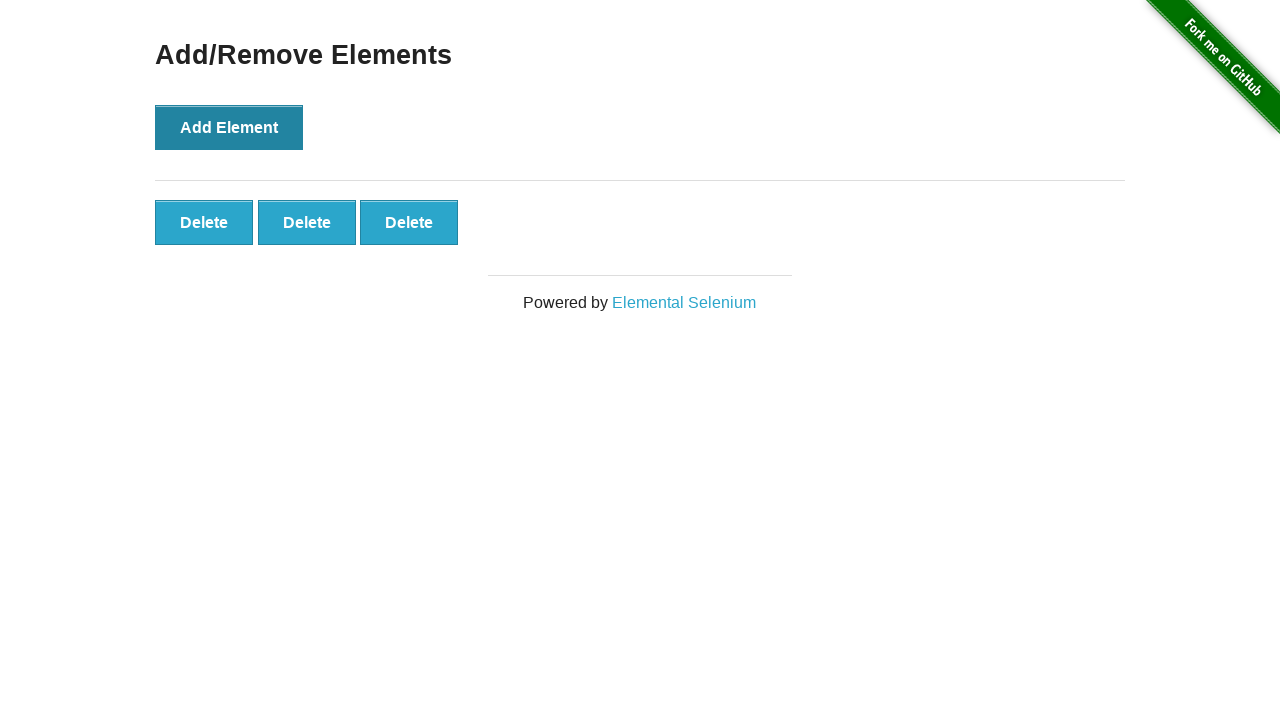

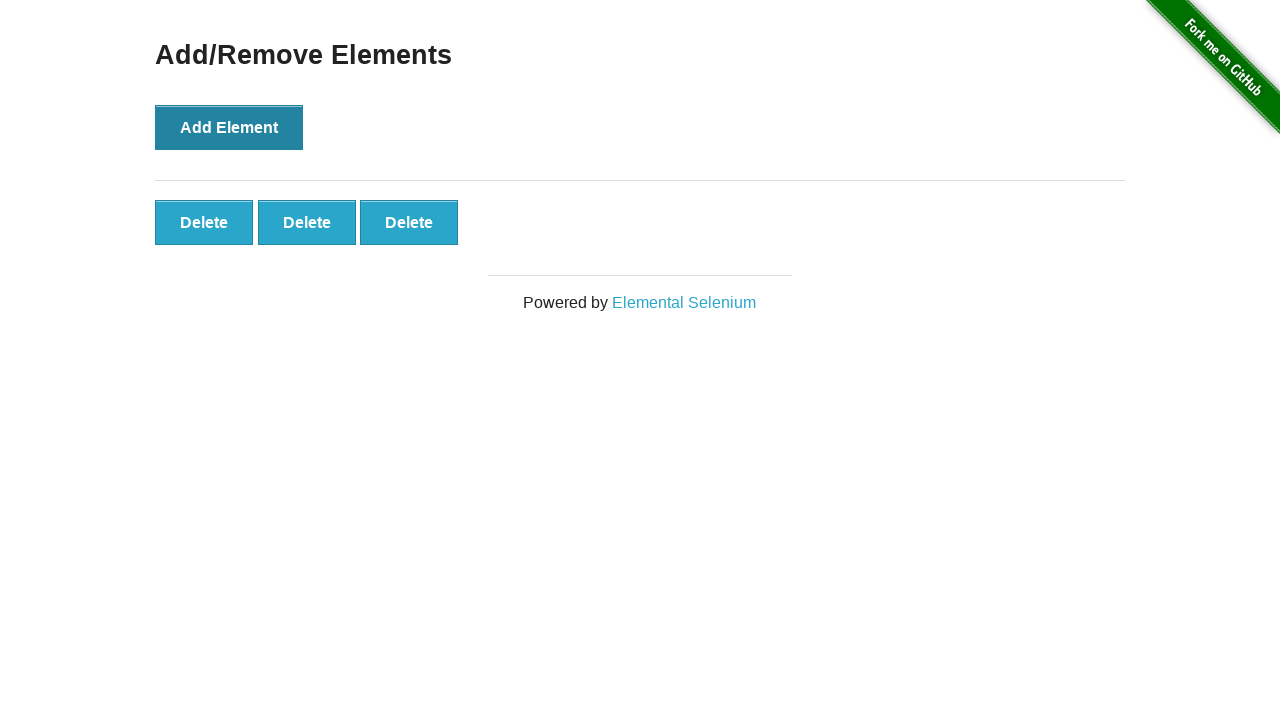